Navigates to the SauceDemo site and verifies that the page title matches the expected value "Swag Labs"

Starting URL: https://www.saucedemo.com/v1/

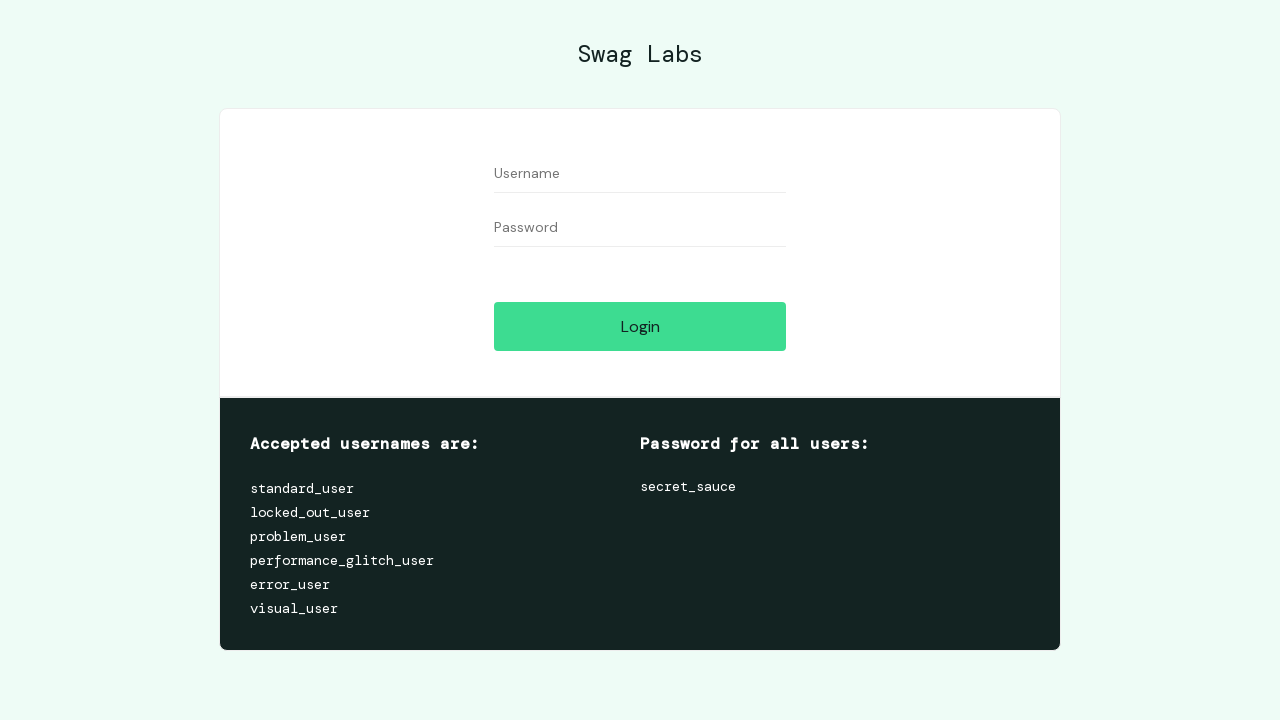

Navigated to SauceDemo site at https://www.saucedemo.com/v1/
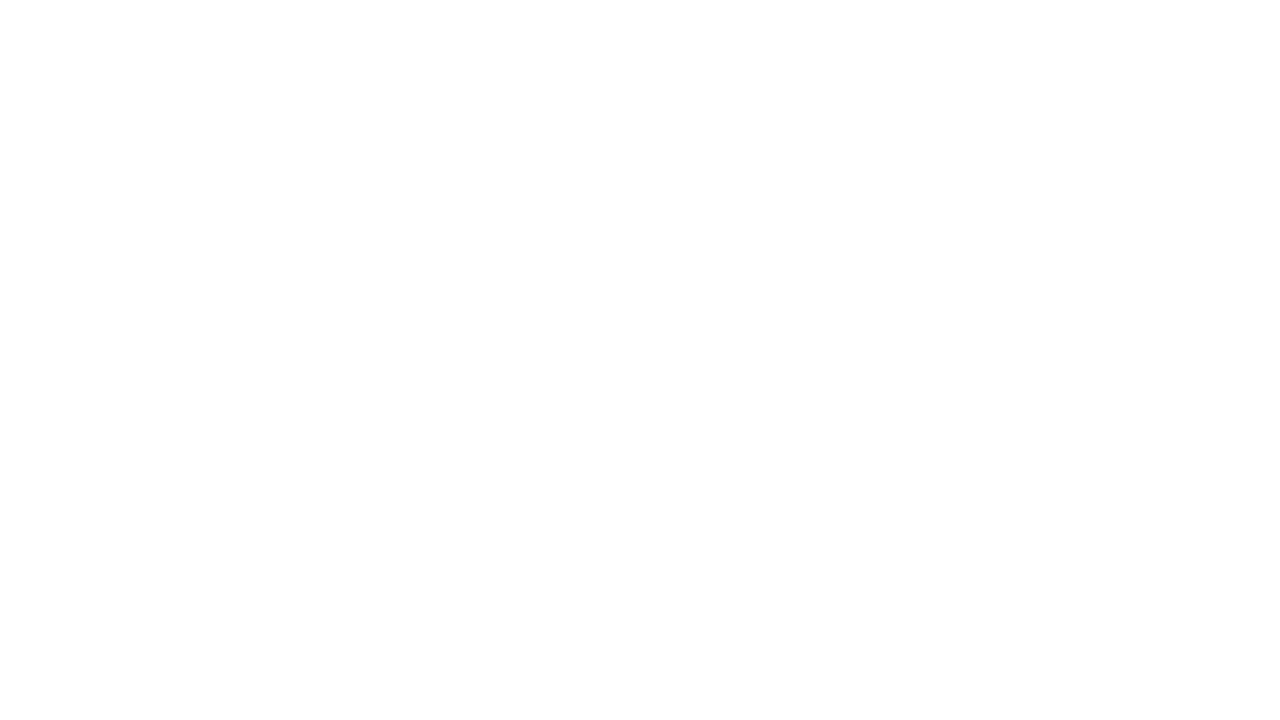

Retrieved page title: 'Swag Labs'
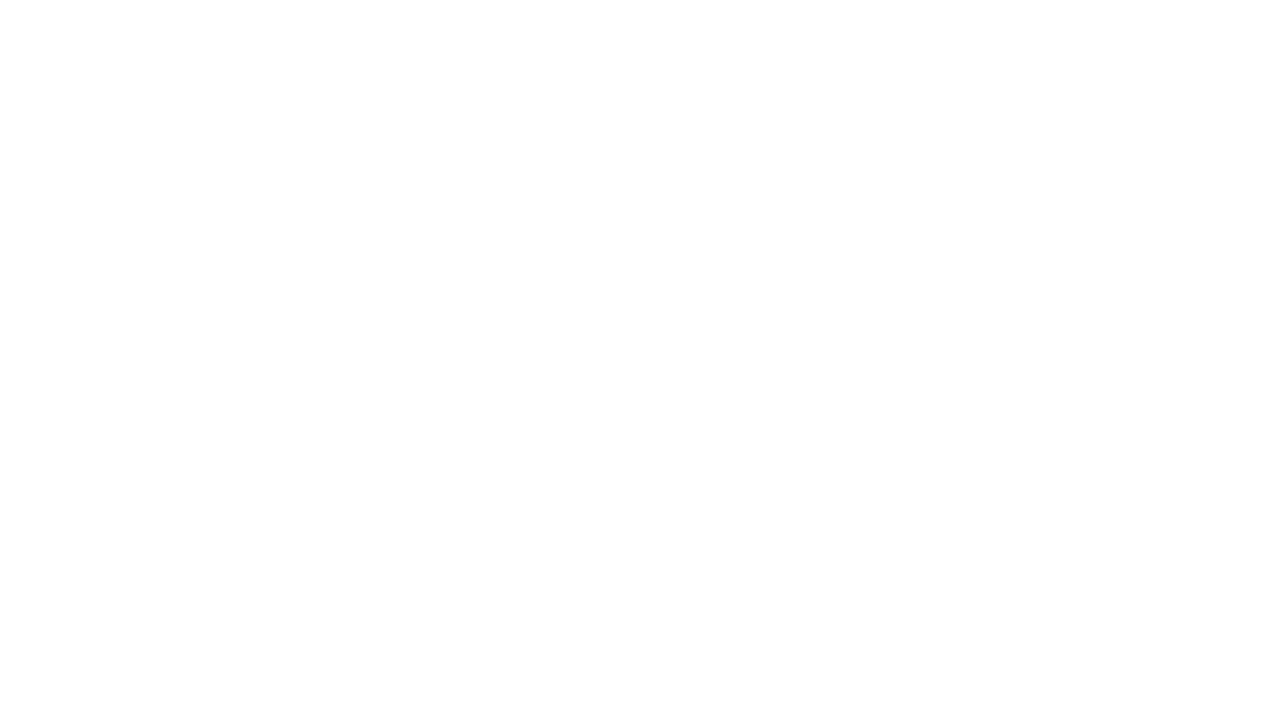

Verified page title matches expected value 'Swag Labs'
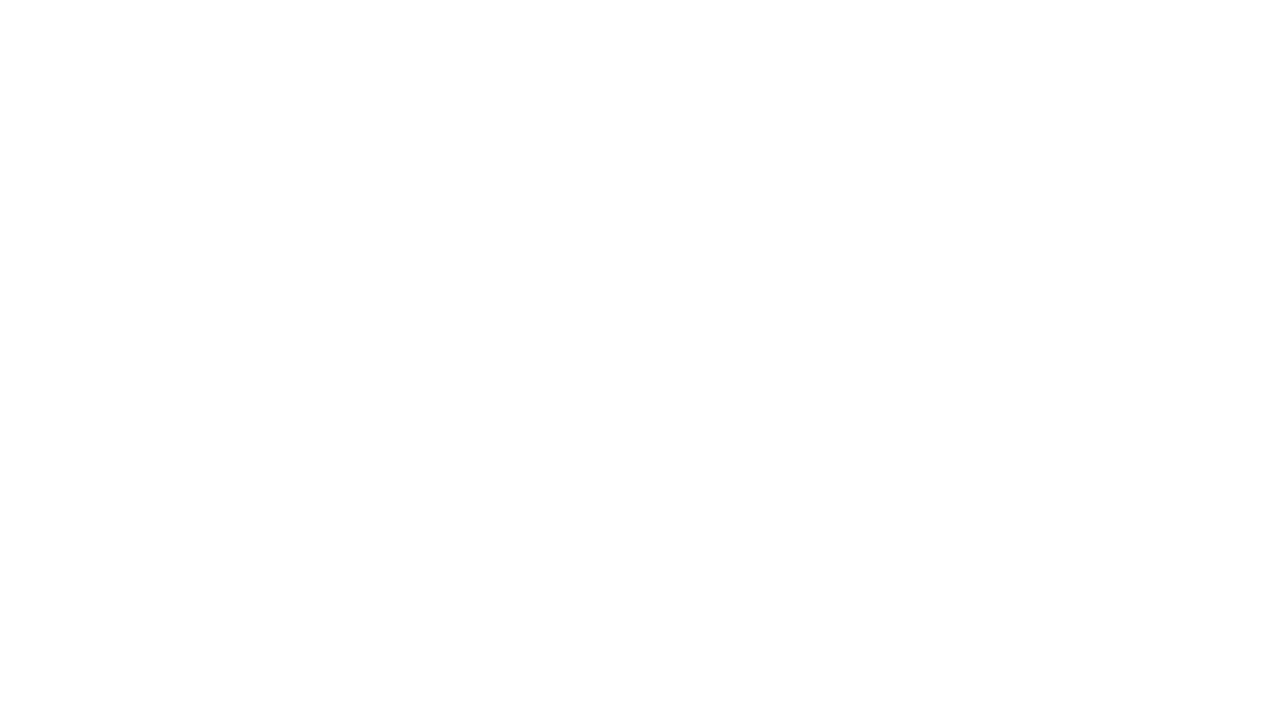

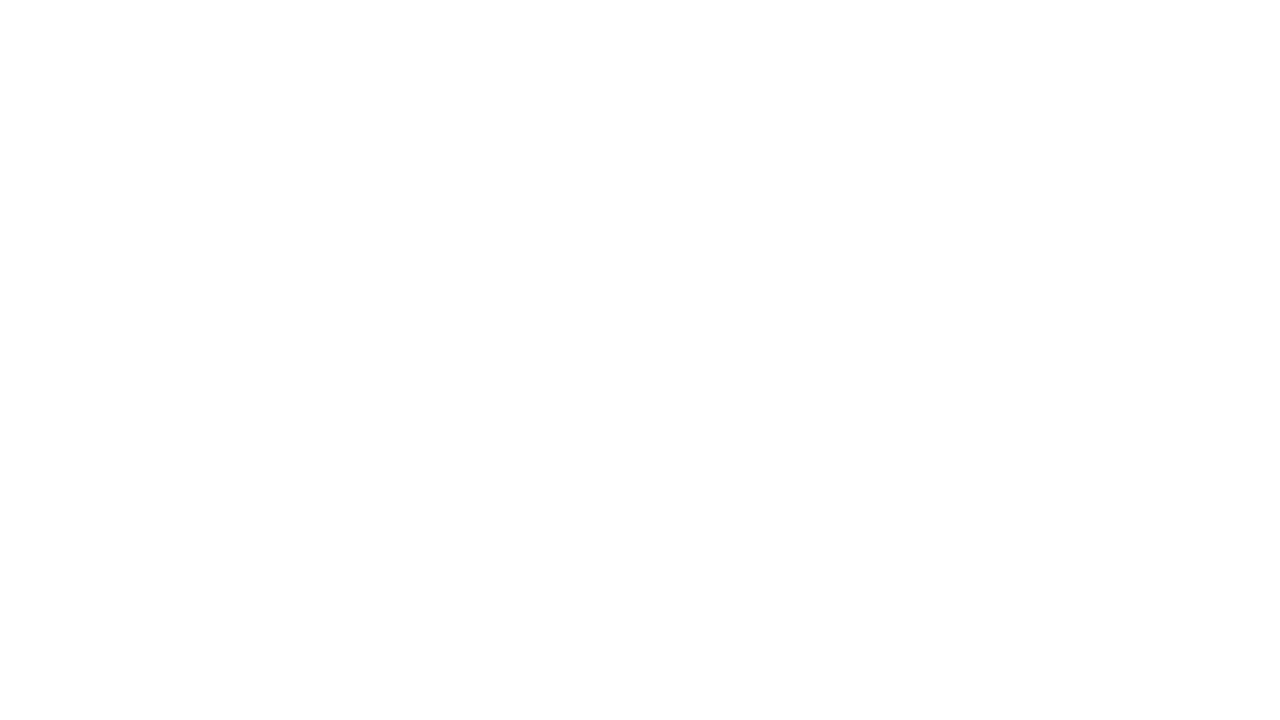